Selects both the "I have a bike" and "I have a car" checkboxes and verifies they are checked

Starting URL: https://ultimateqa.com/simple-html-elements-for-automation/

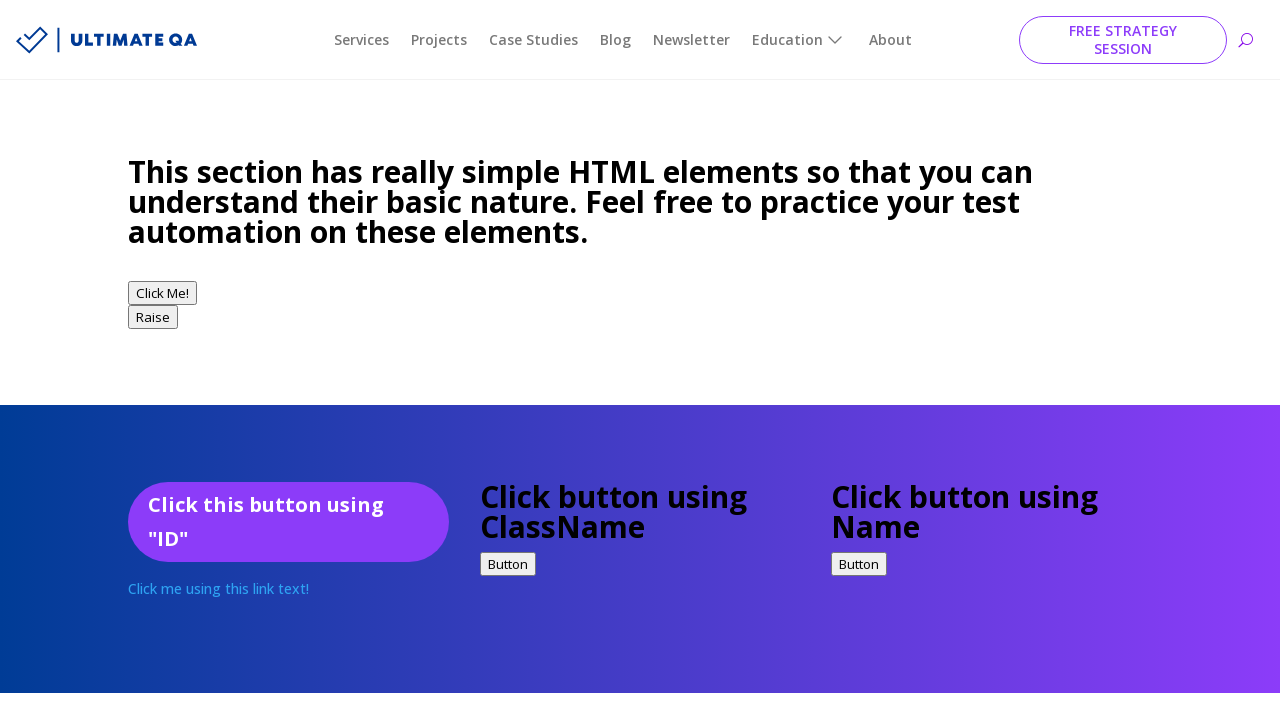

Checked 'I have a bike' checkbox at (138, 361) on input[value='Bike']
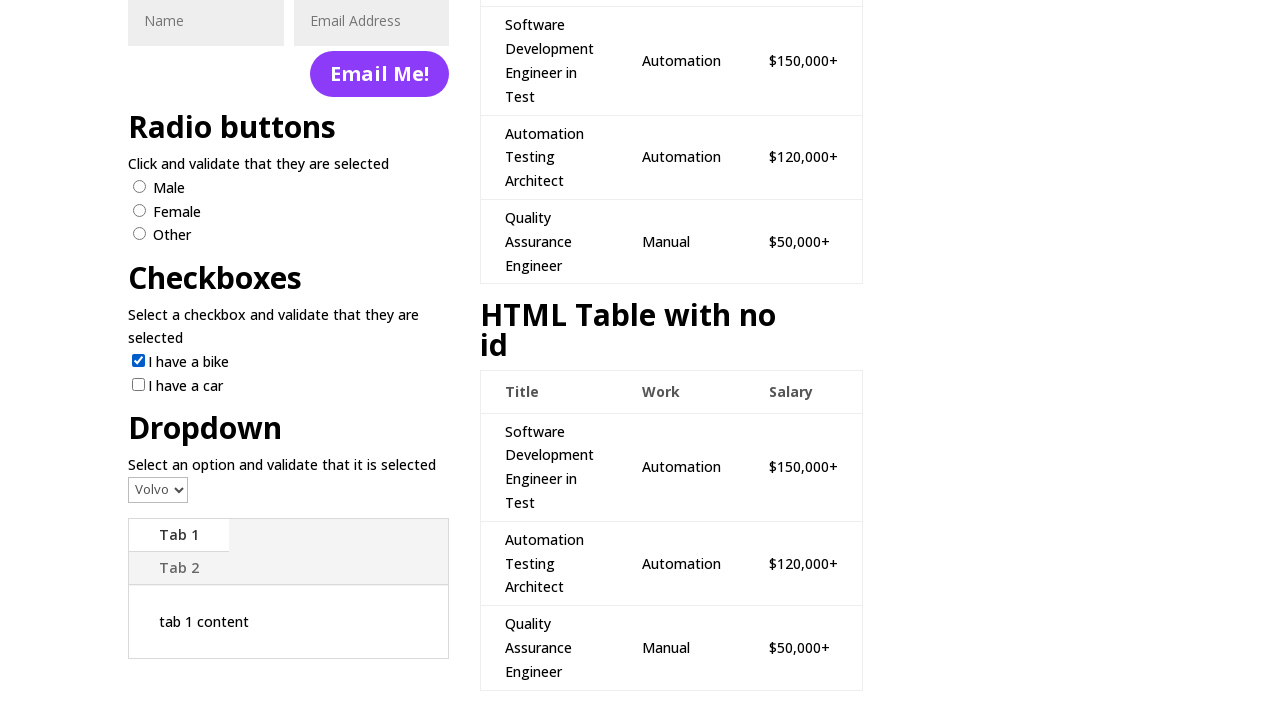

Checked 'I have a car' checkbox at (138, 384) on input[value='Car']
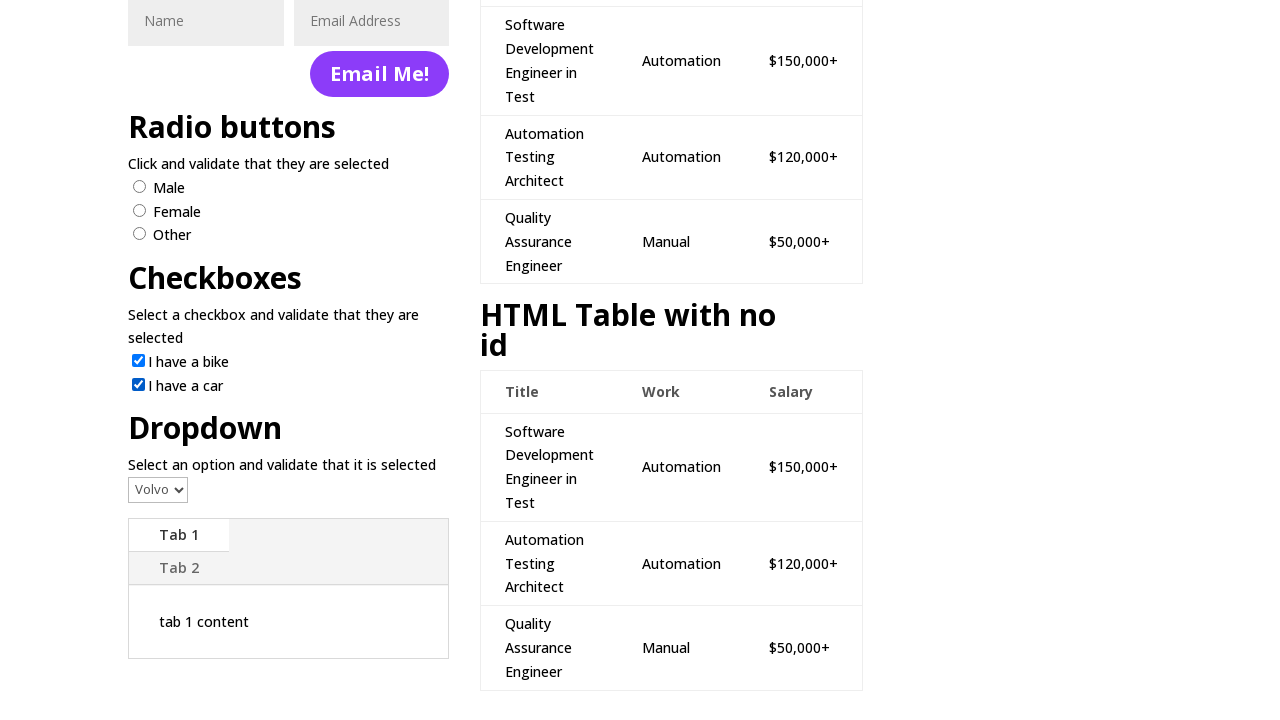

Verified 'I have a bike' checkbox is checked
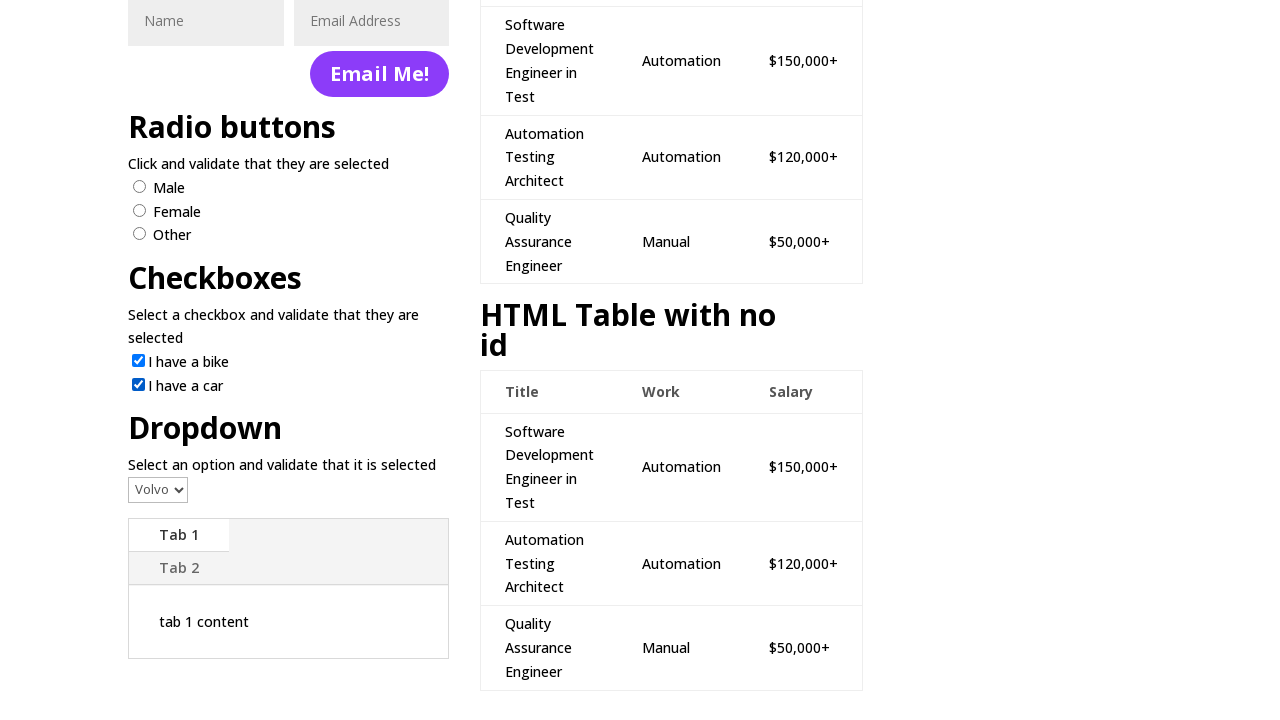

Verified 'I have a car' checkbox is checked
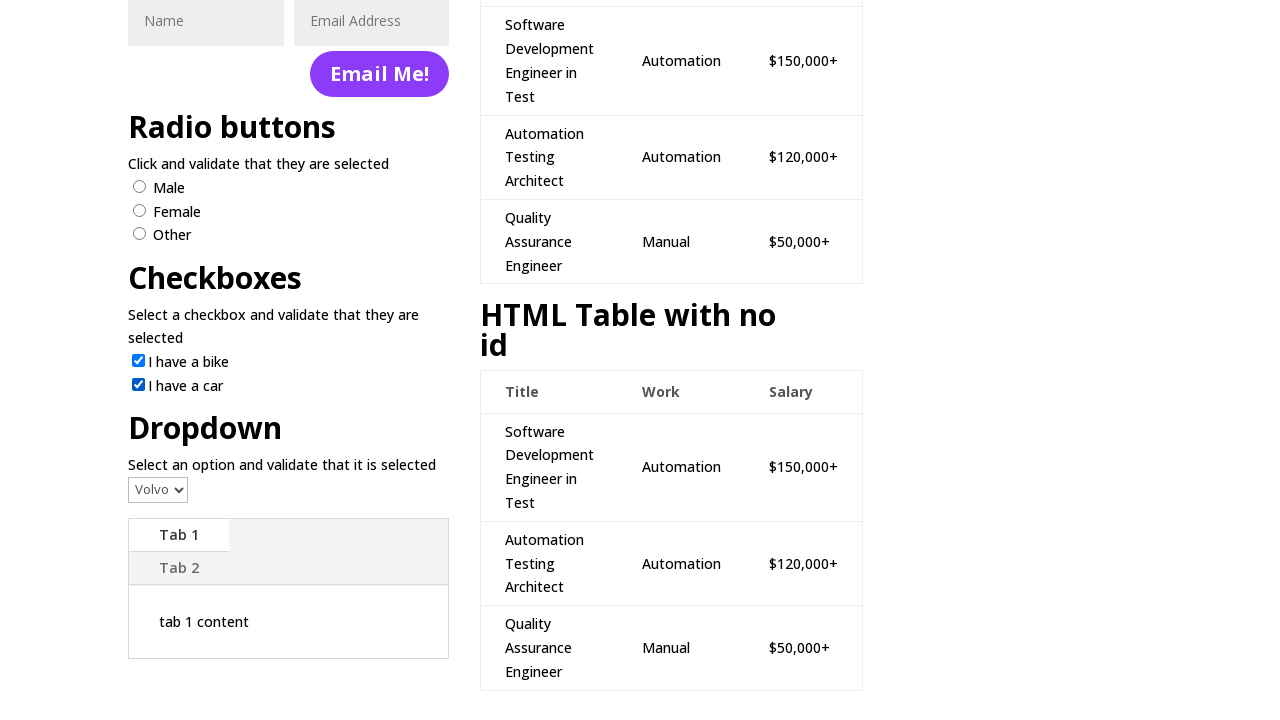

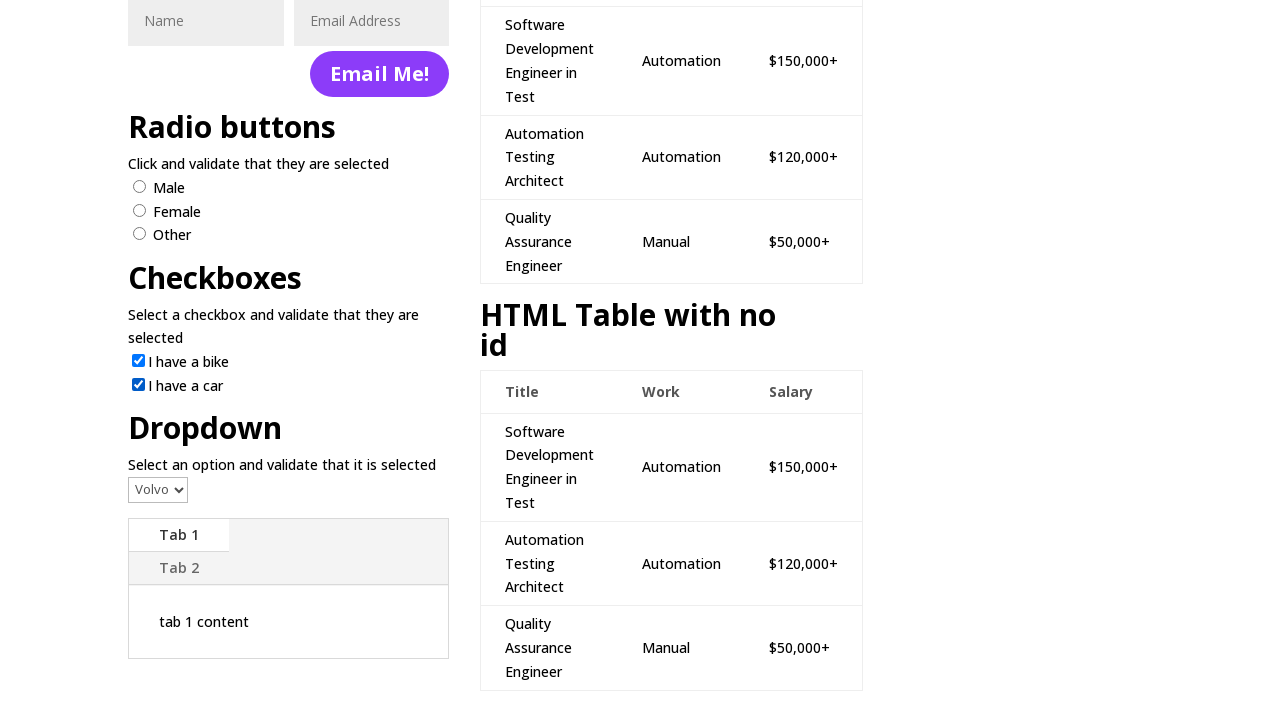